Tests clicking through links in a link list widget, navigating to each link's destination and then navigating back to the original page. This demonstrates handling page navigation cycles.

Starting URL: https://omayo.blogspot.com/

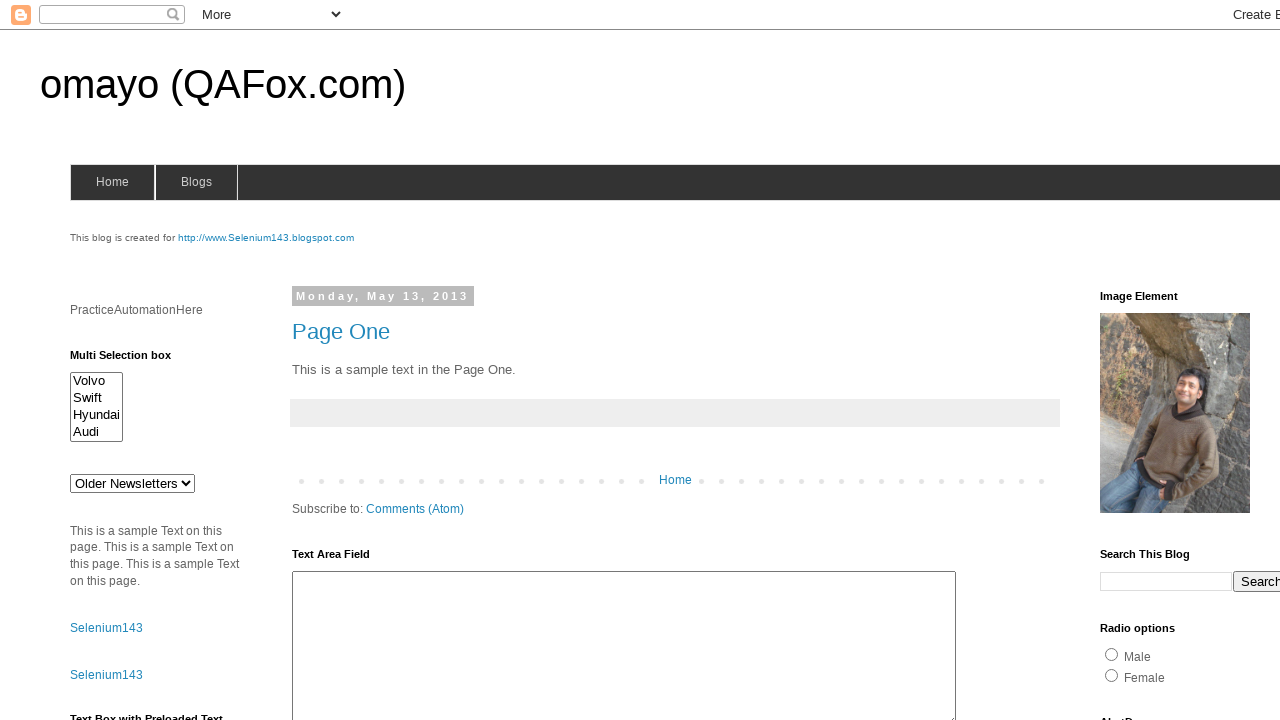

Located all links in LinkList1 section
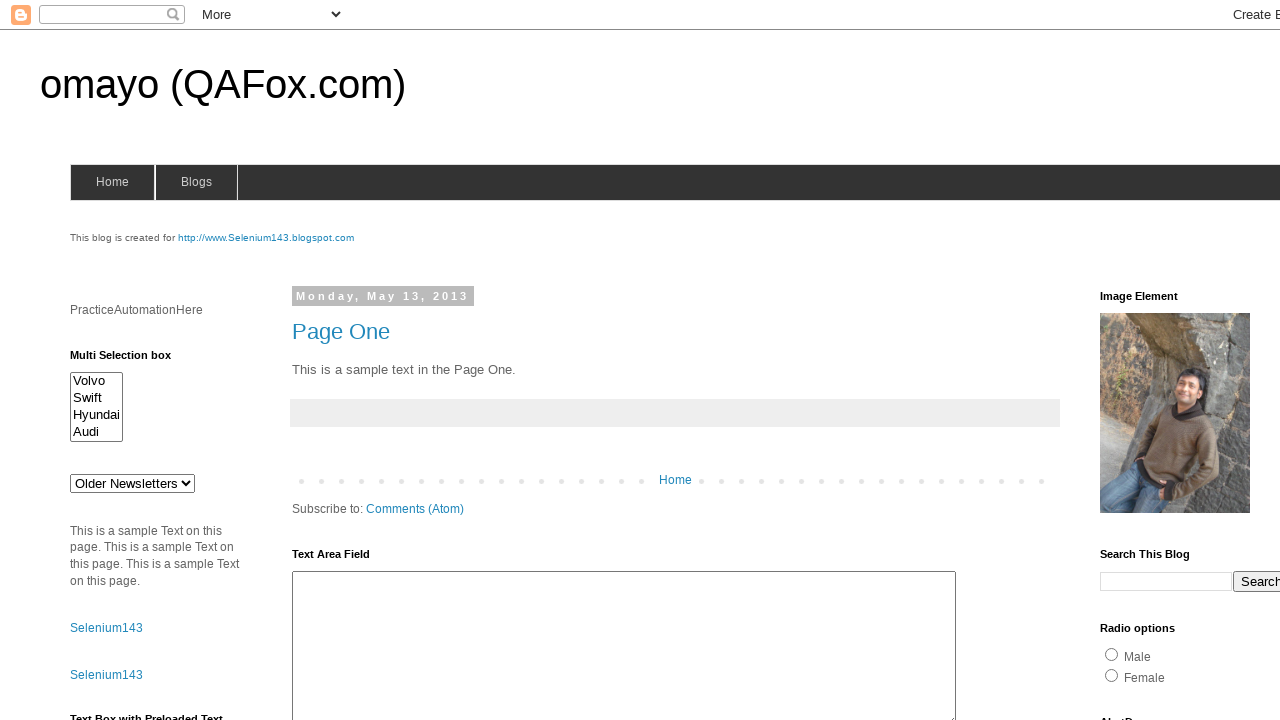

Found 5 links in LinkList1
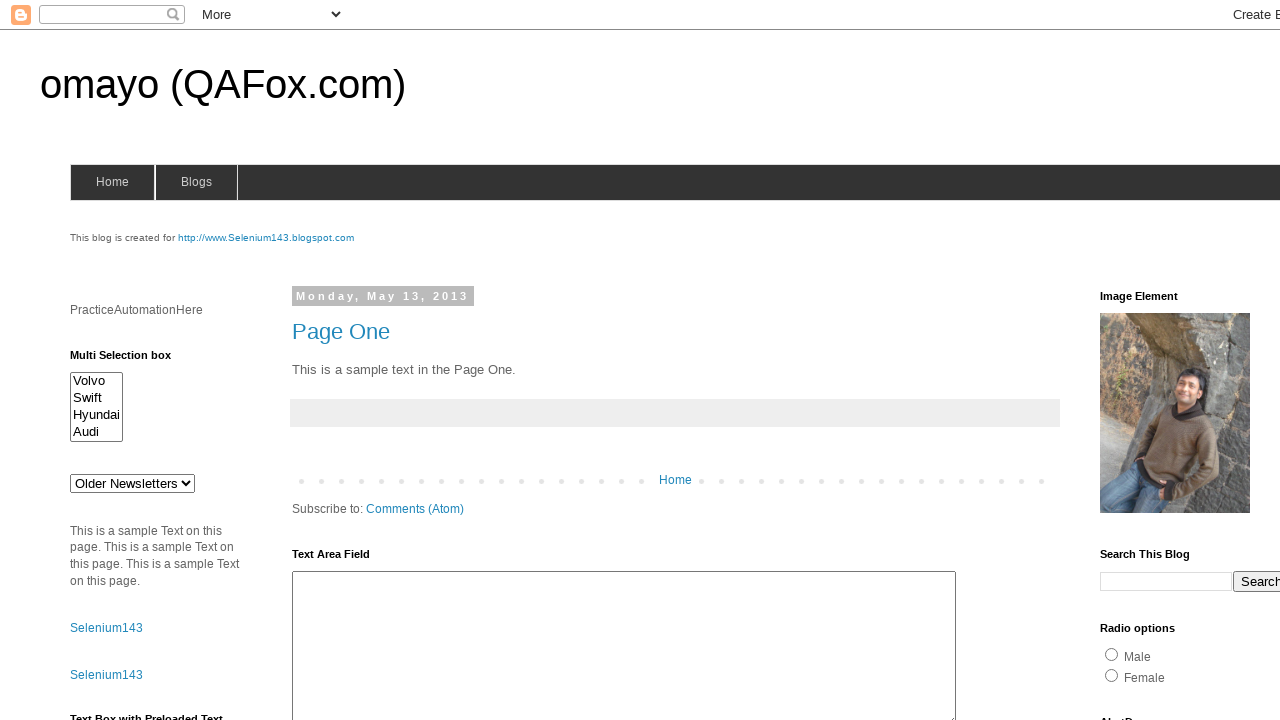

Re-queried links to avoid stale references before clicking link 1
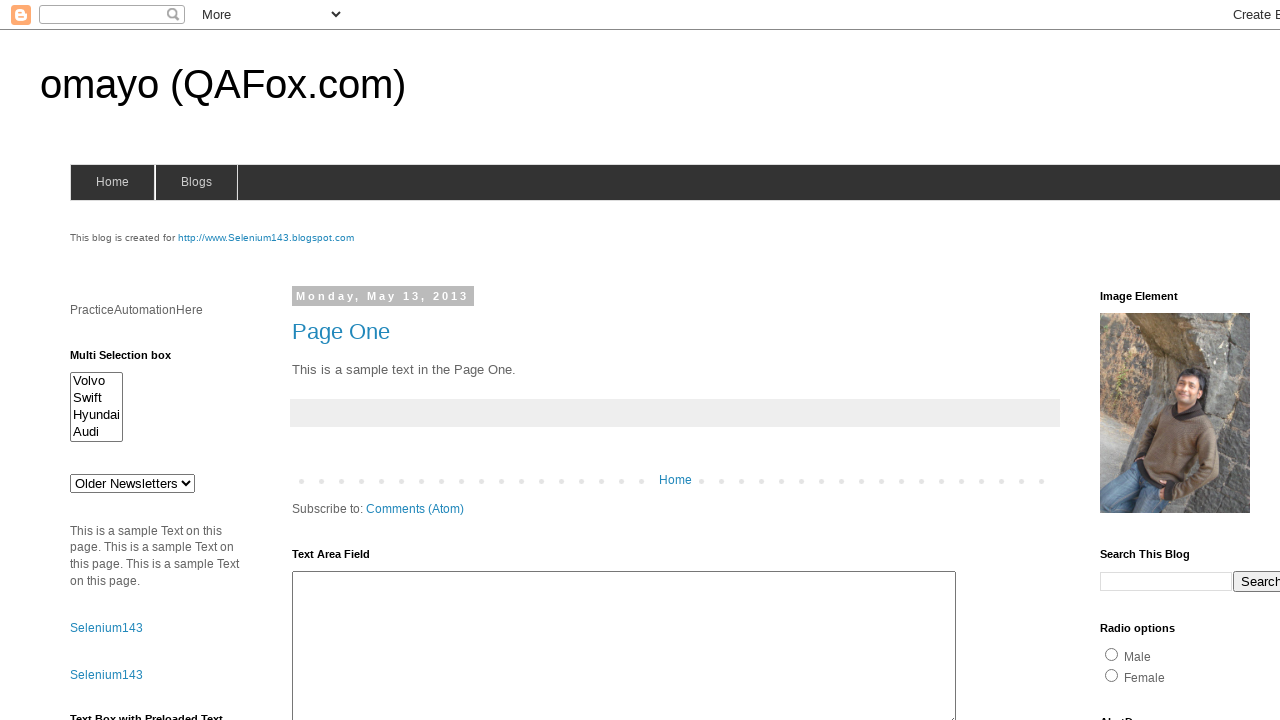

Clicked link 1 from LinkList1 at (1160, 360) on xpath=//div[@id='LinkList1']//a >> nth=0
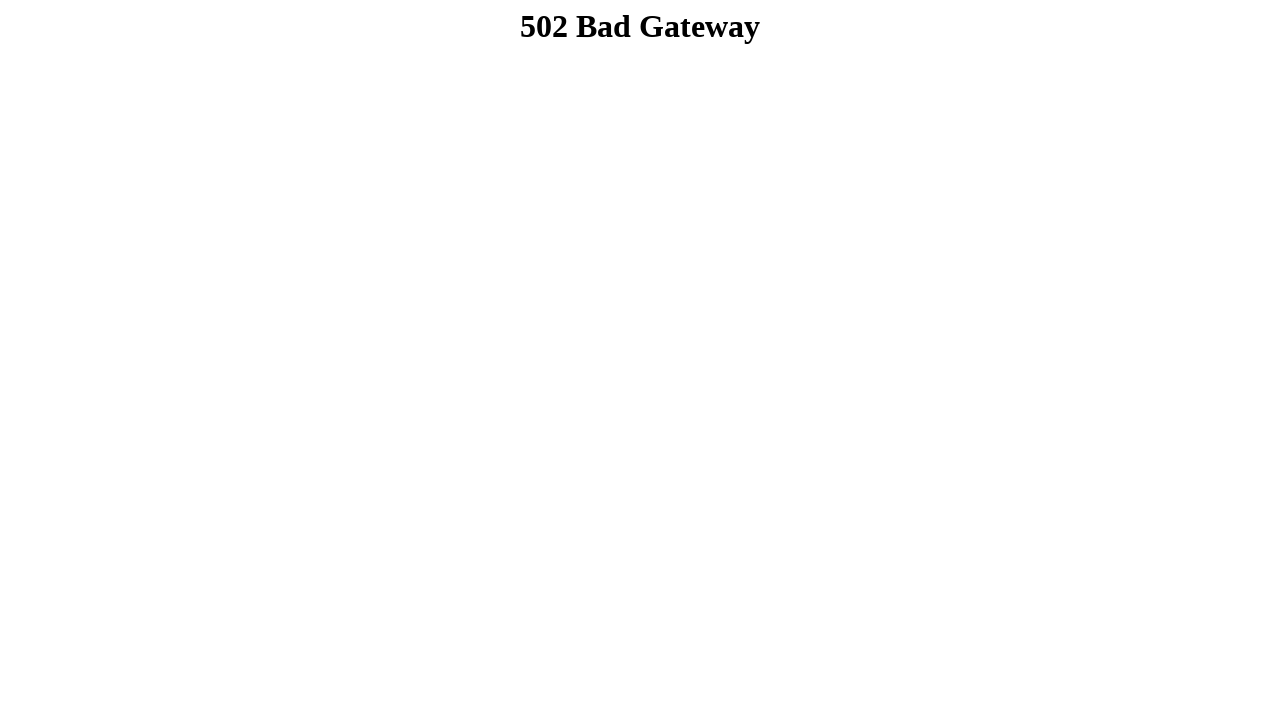

Waited 5 seconds for navigation after clicking link 1
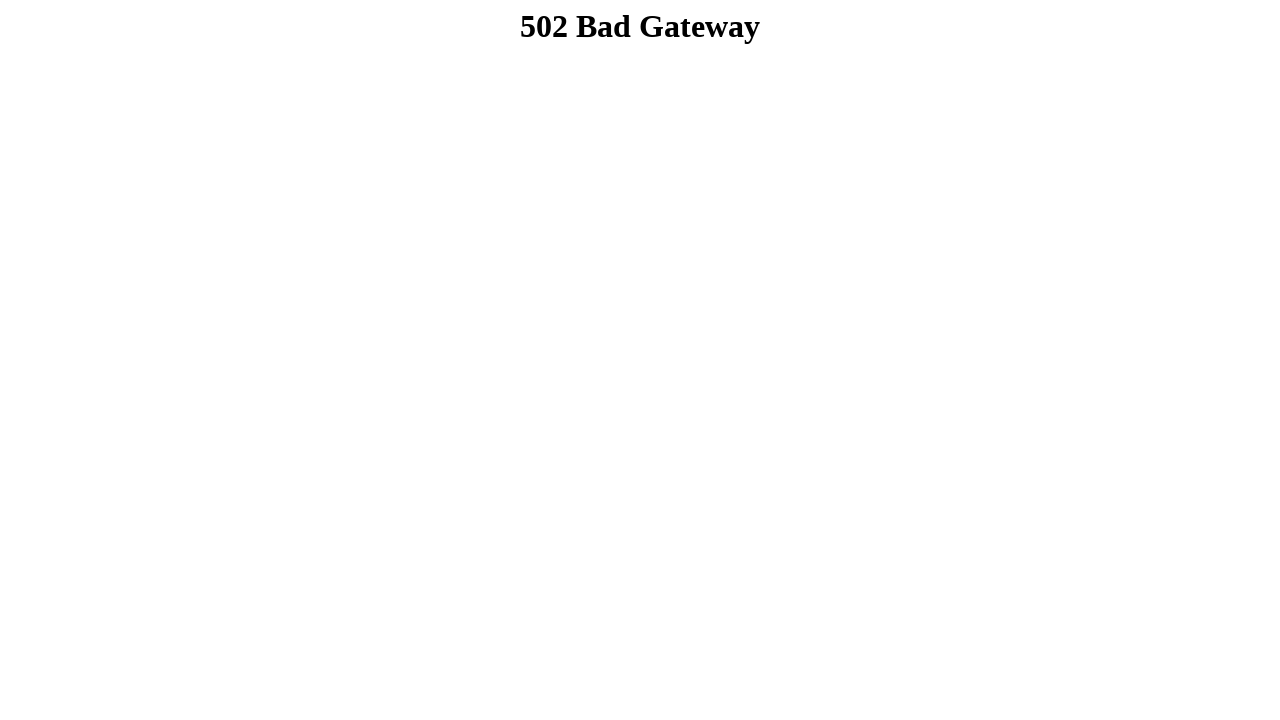

Navigated back to original page from link 1
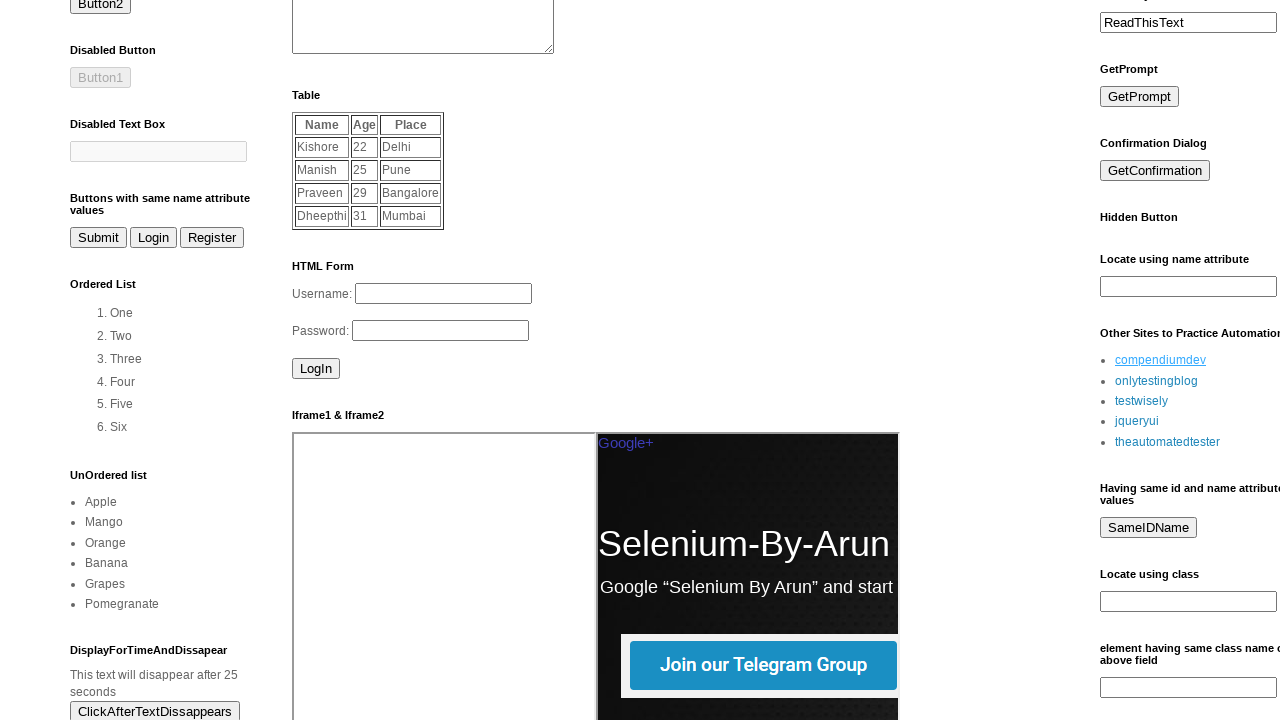

LinkList1 section loaded after navigating back from link 1
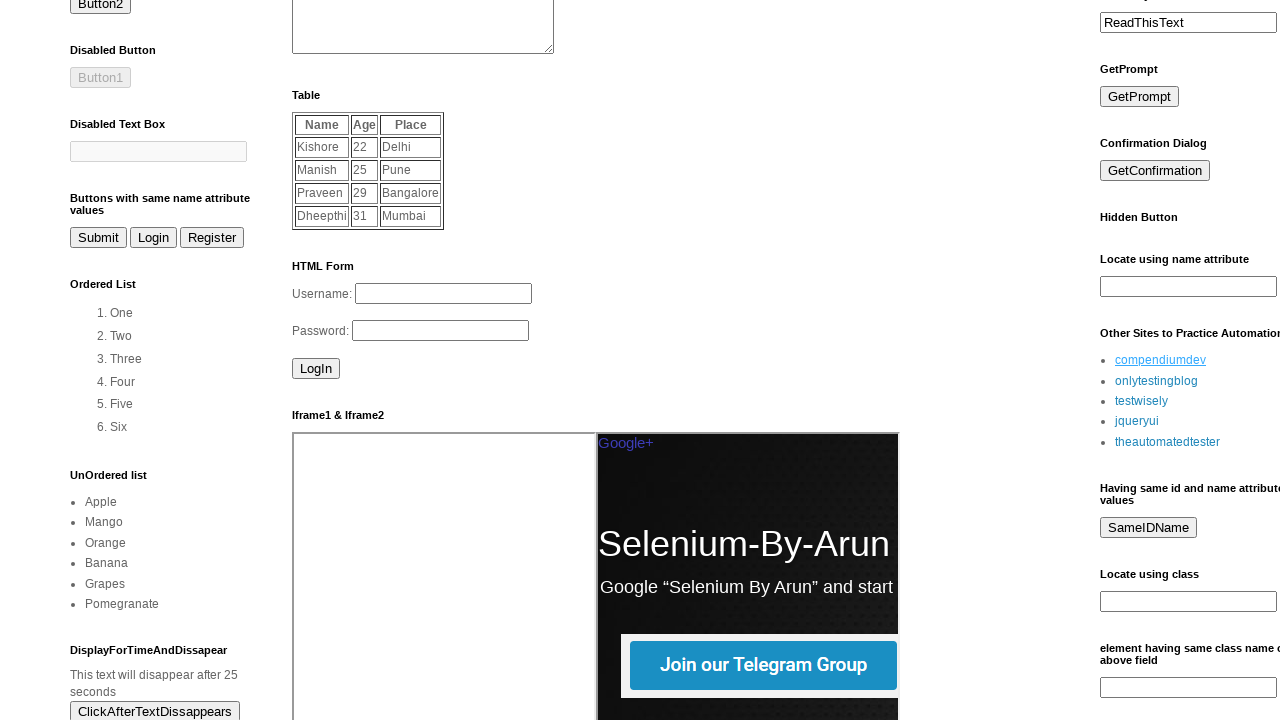

Re-queried links to avoid stale references before clicking link 2
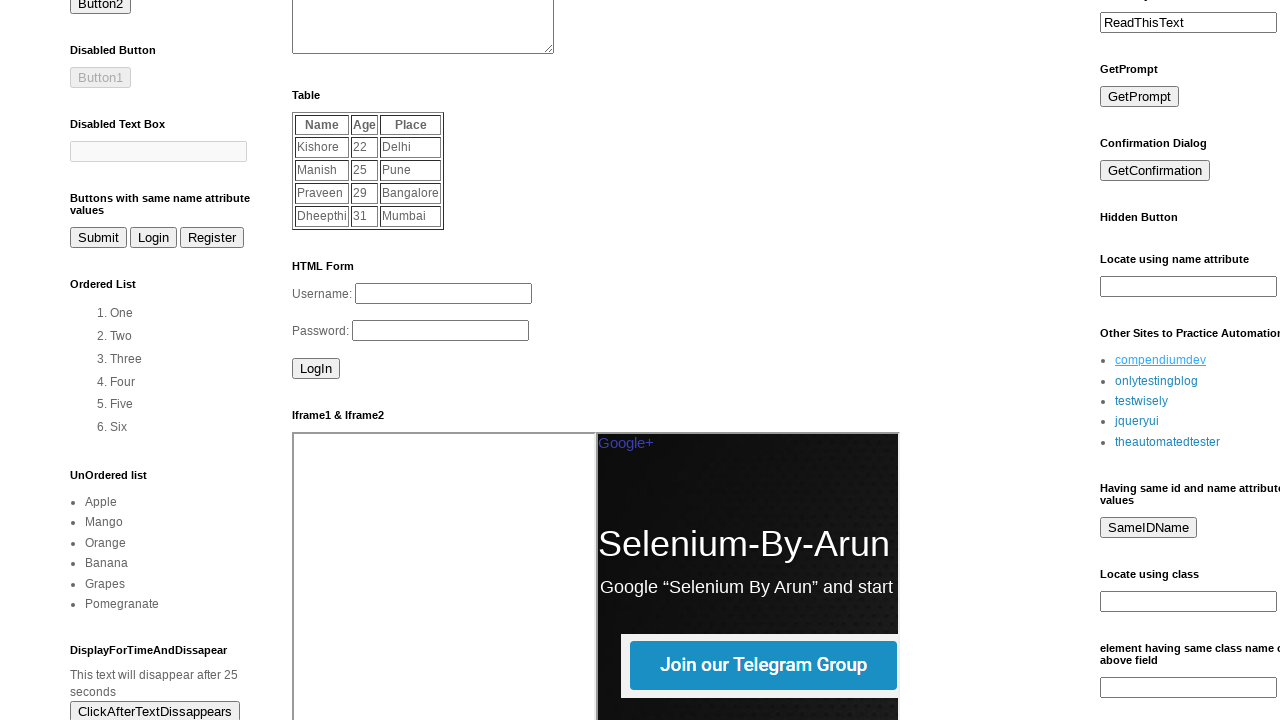

Clicked link 2 from LinkList1 at (1156, 381) on xpath=//div[@id='LinkList1']//a >> nth=1
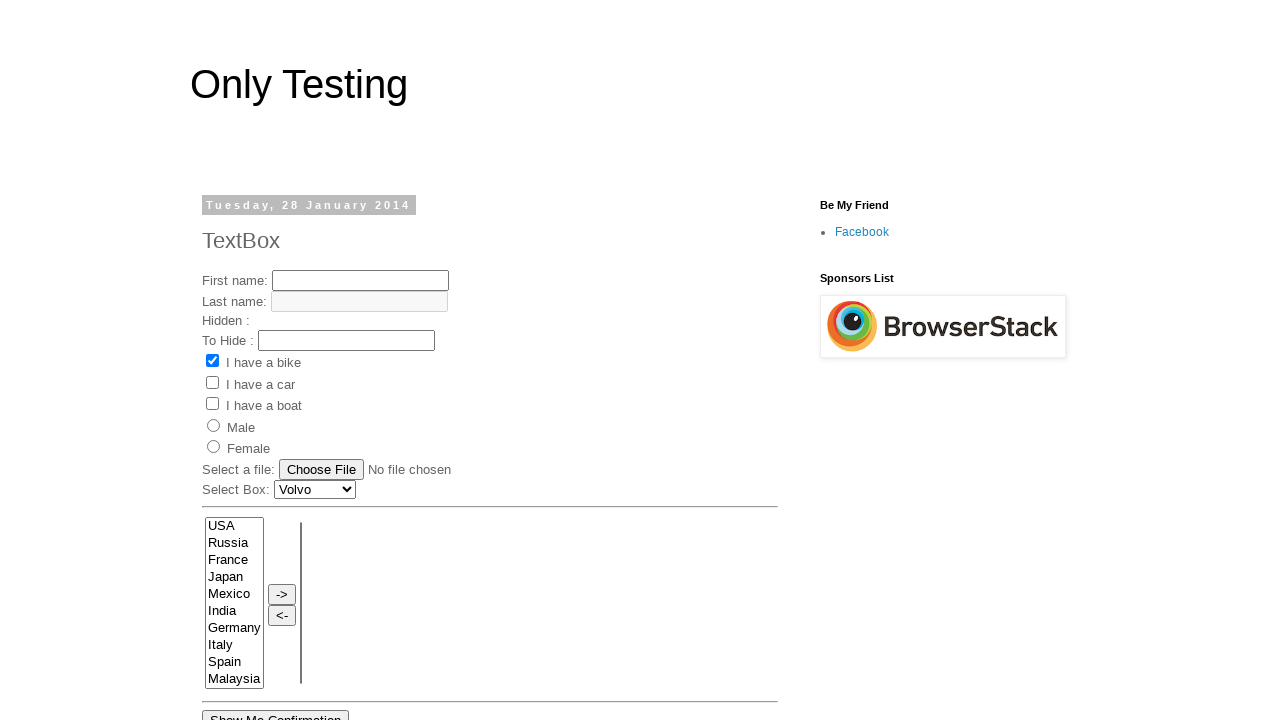

Waited 5 seconds for navigation after clicking link 2
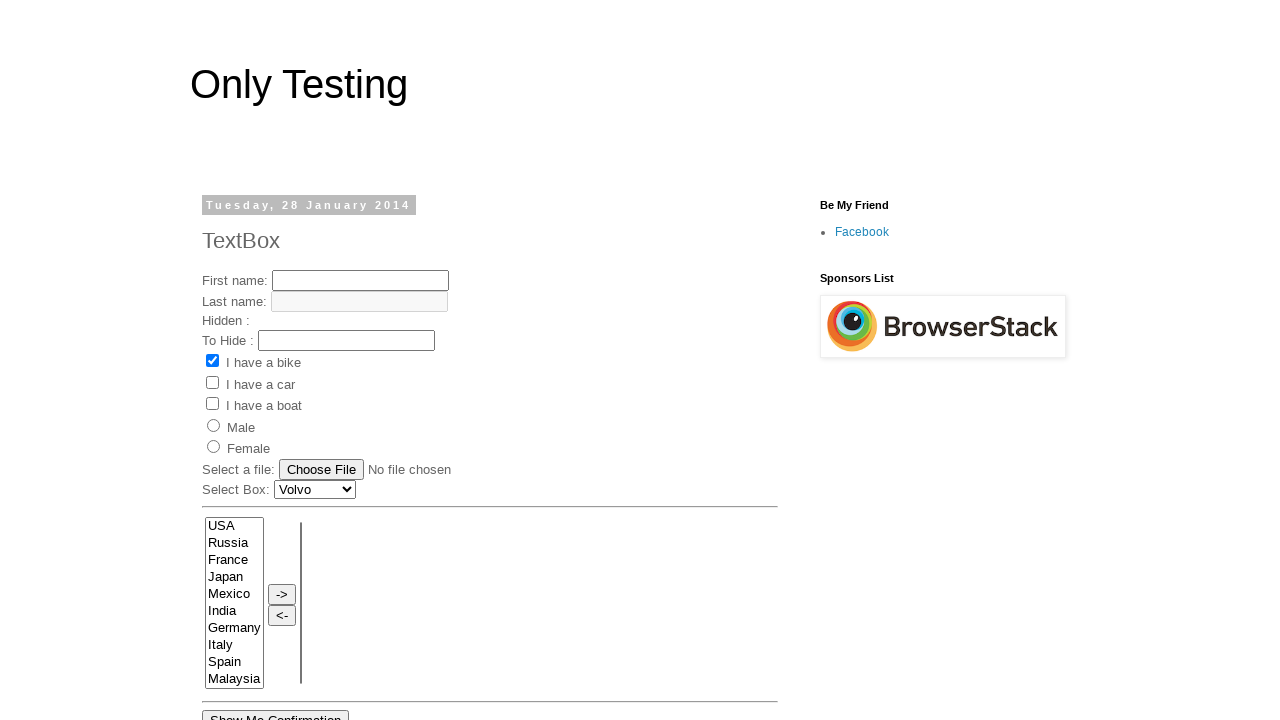

Navigated back to original page from link 2
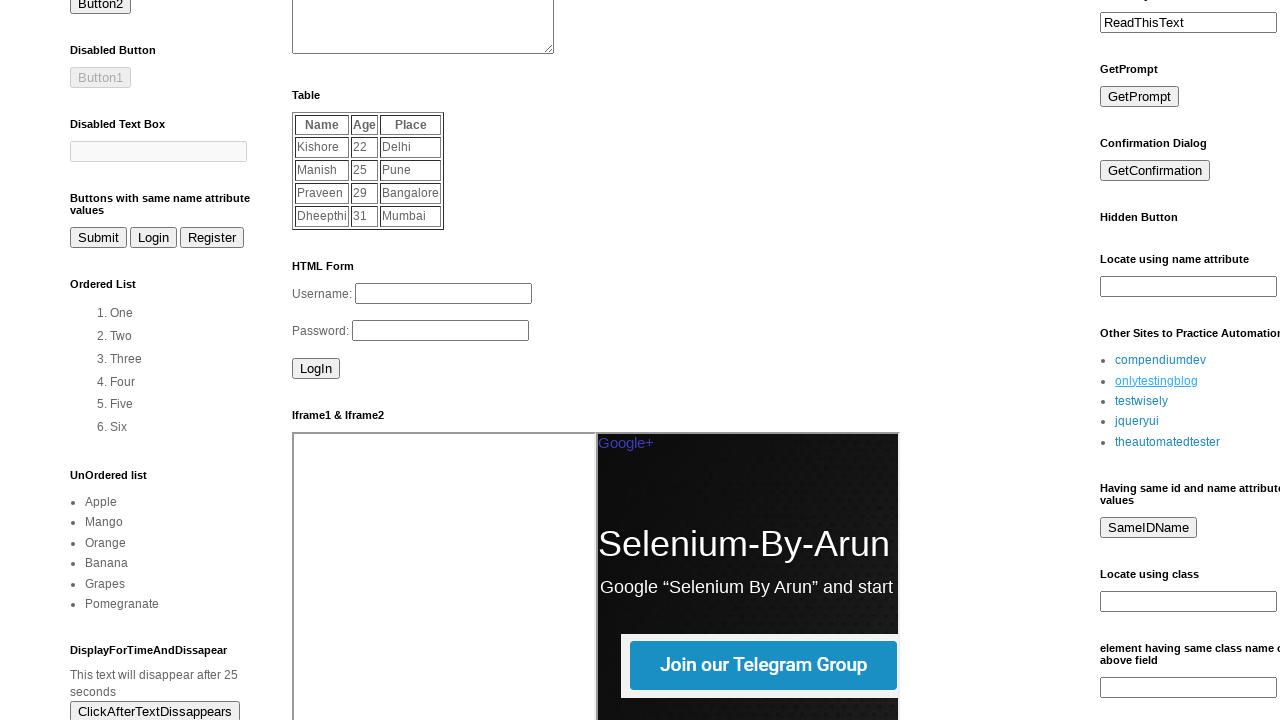

LinkList1 section loaded after navigating back from link 2
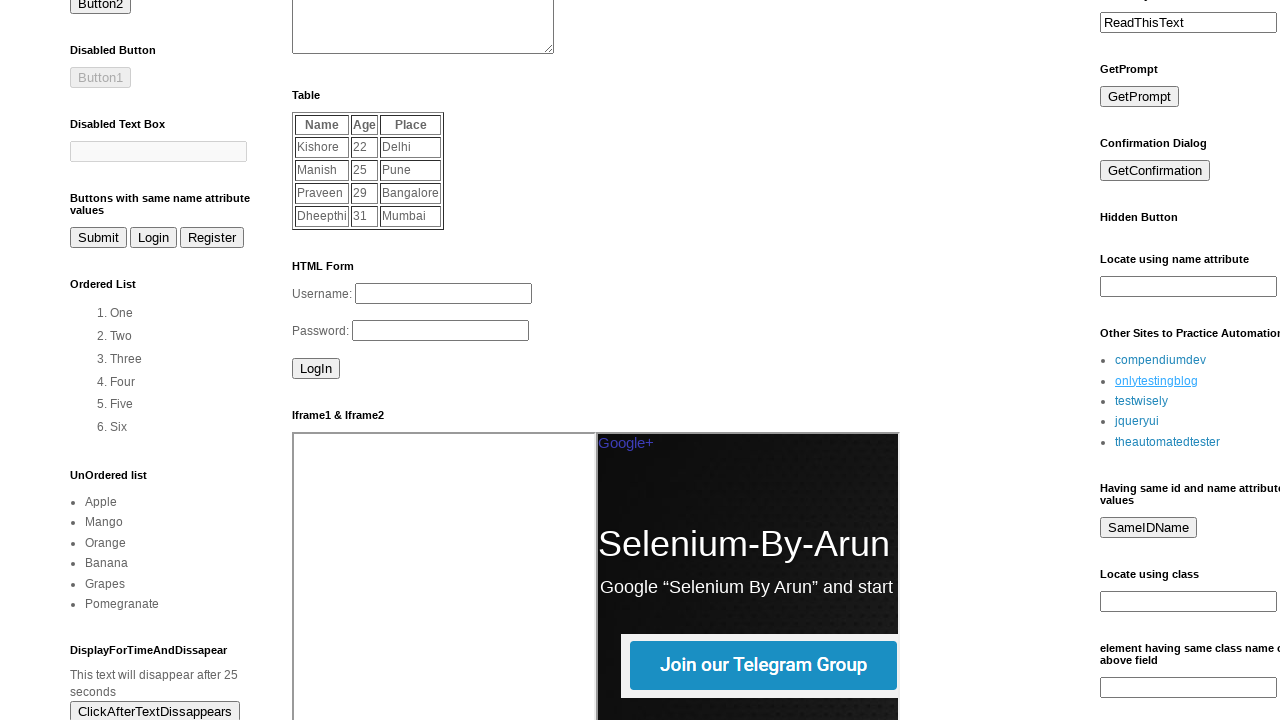

Re-queried links to avoid stale references before clicking link 3
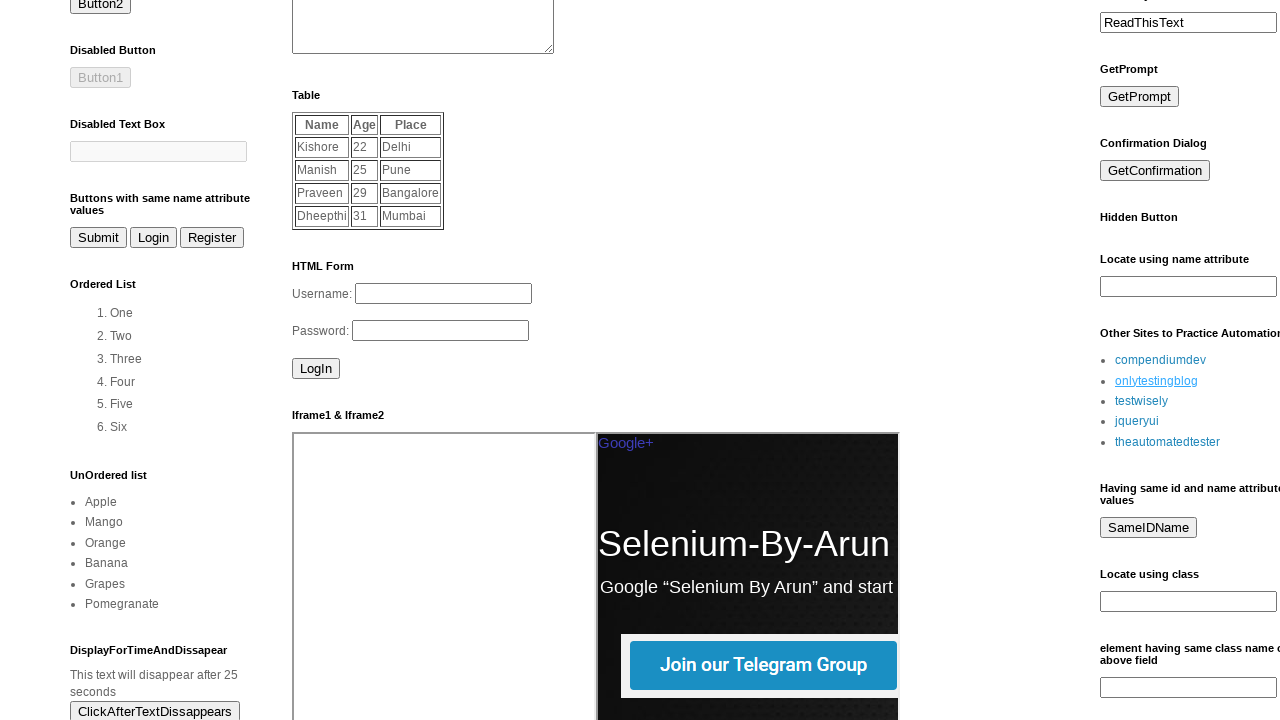

Clicked link 3 from LinkList1 at (1142, 401) on xpath=//div[@id='LinkList1']//a >> nth=2
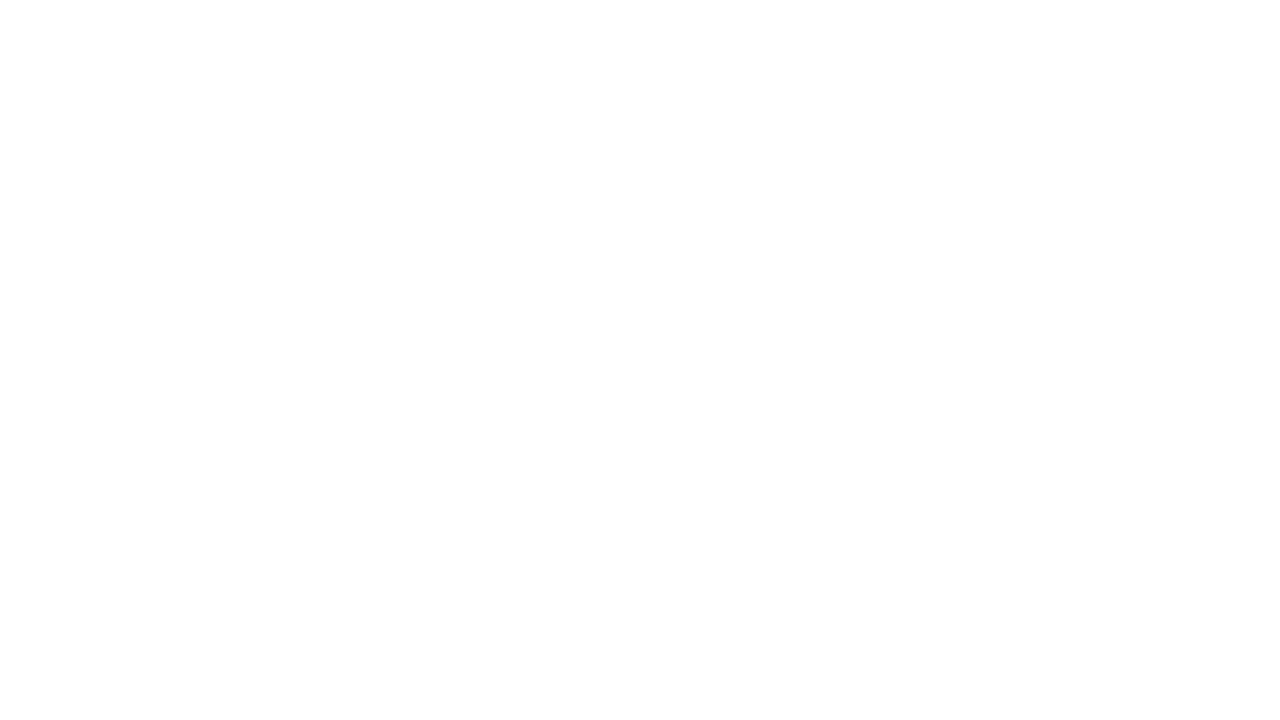

Waited 5 seconds for navigation after clicking link 3
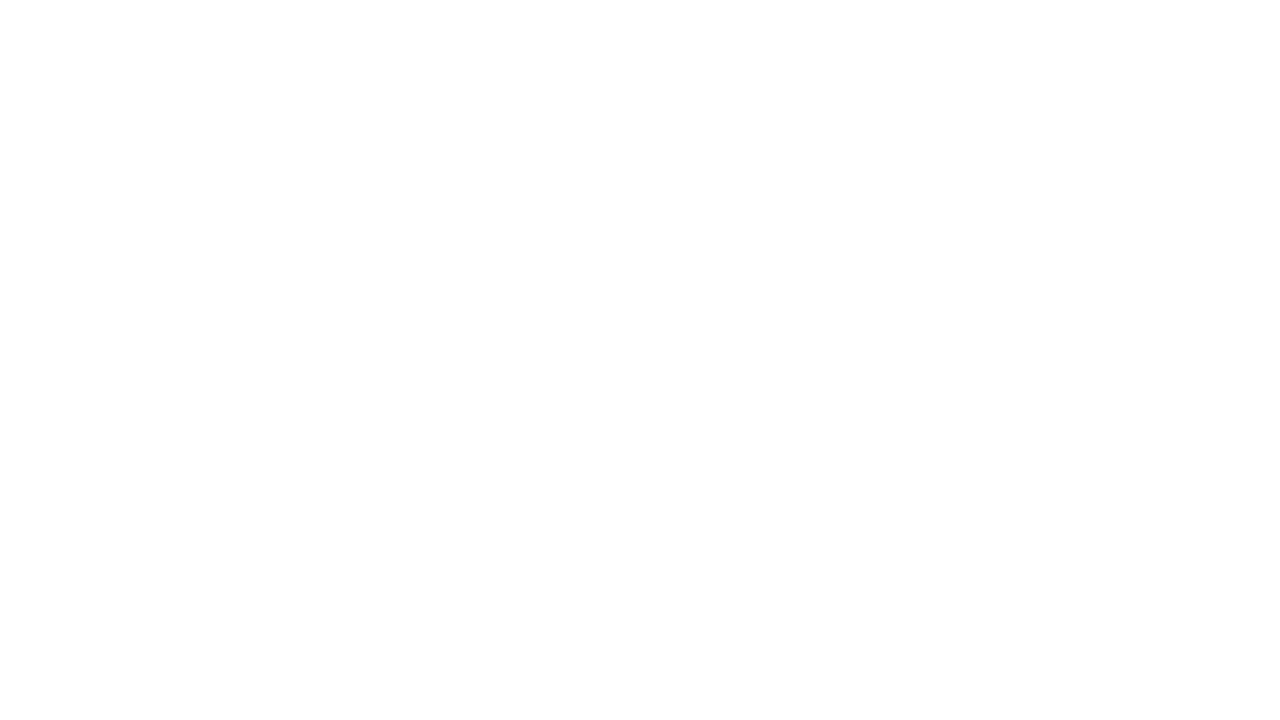

Navigated back to original page from link 3
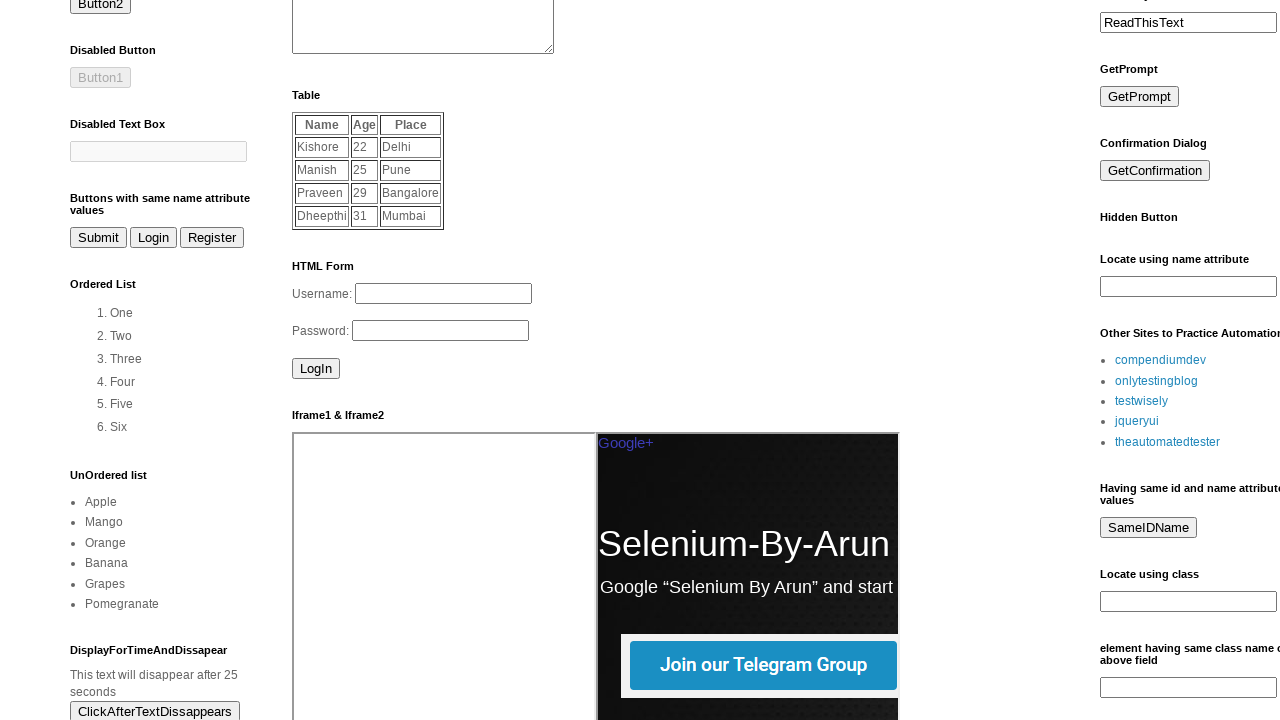

LinkList1 section loaded after navigating back from link 3
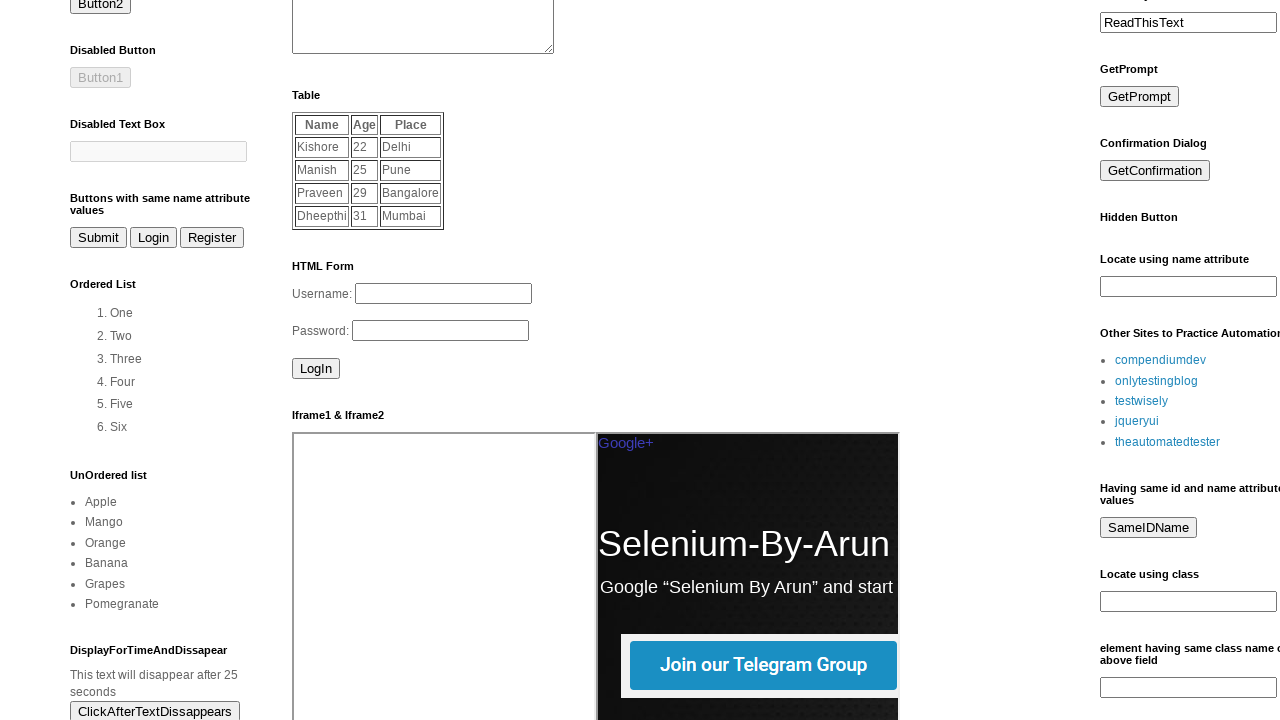

Re-queried links to avoid stale references before clicking link 4
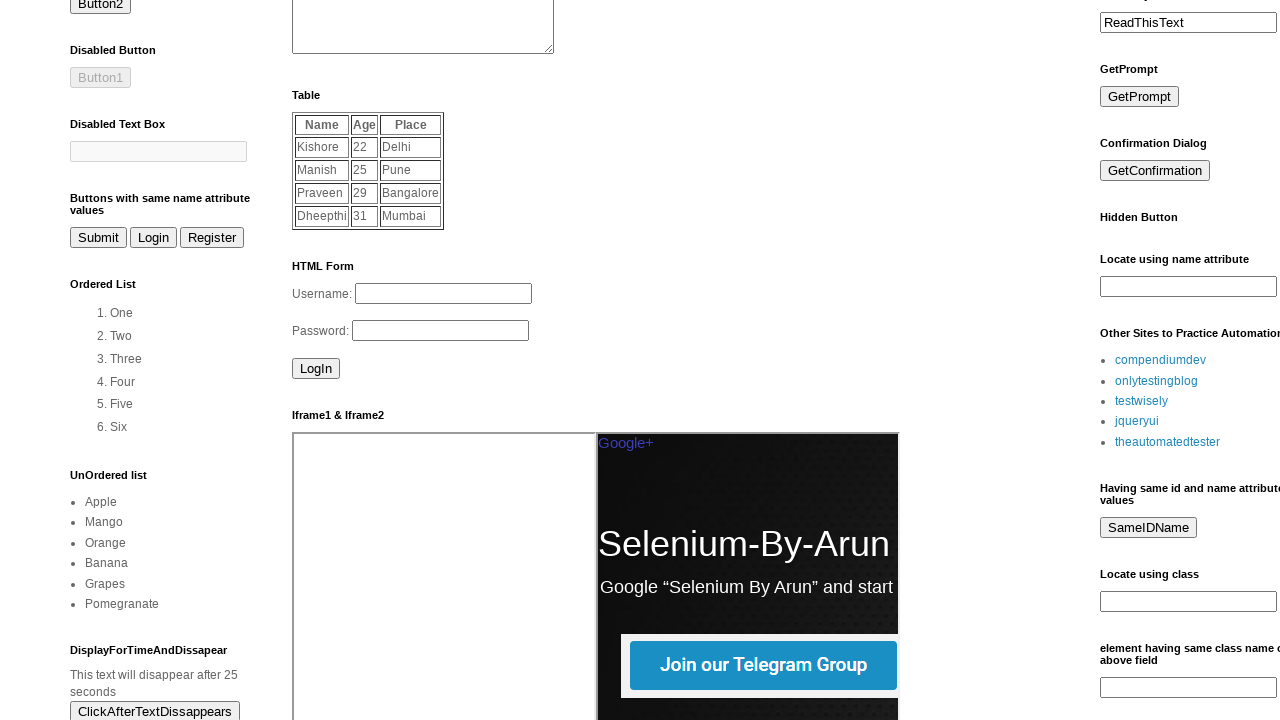

Clicked link 4 from LinkList1 at (1137, 421) on xpath=//div[@id='LinkList1']//a >> nth=3
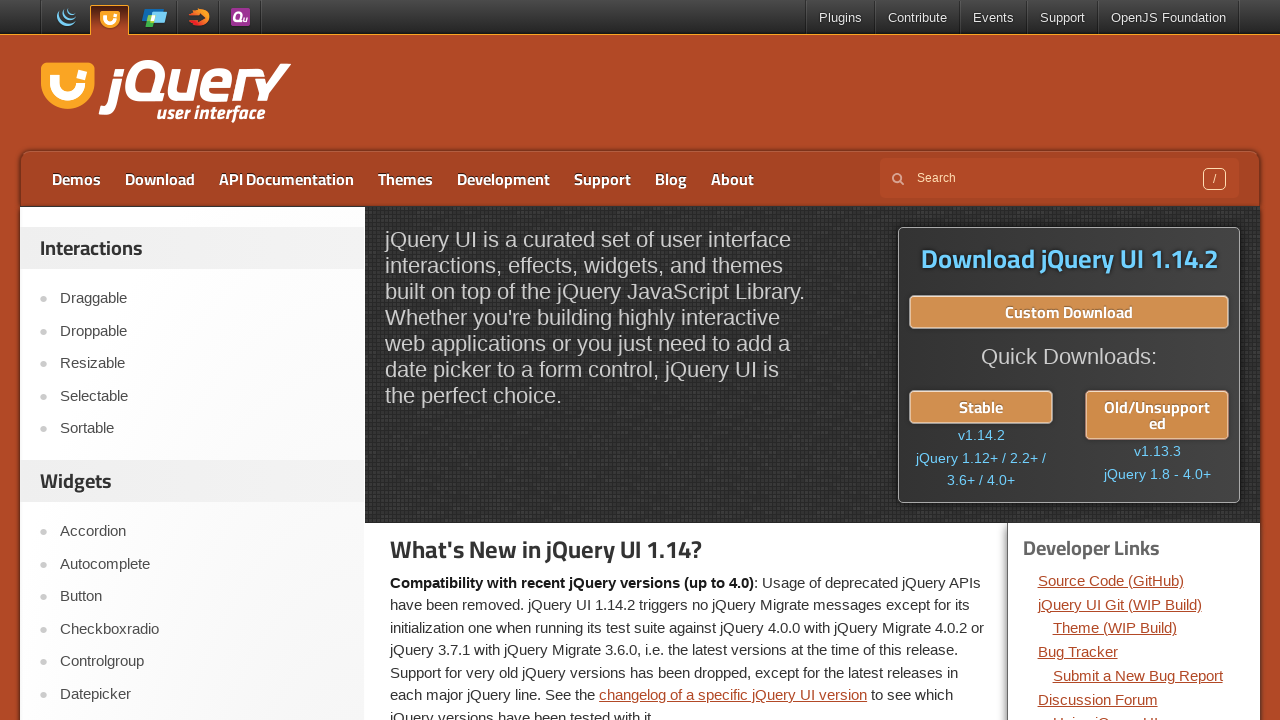

Waited 5 seconds for navigation after clicking link 4
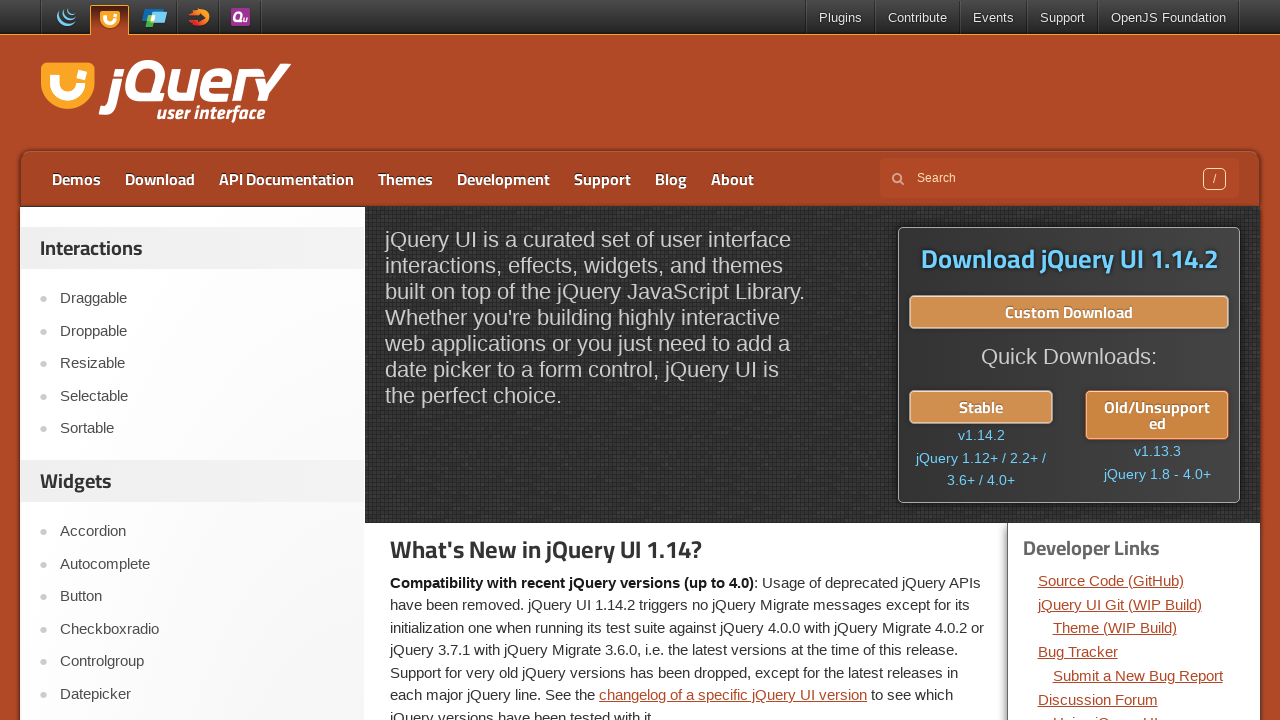

Navigated back to original page from link 4
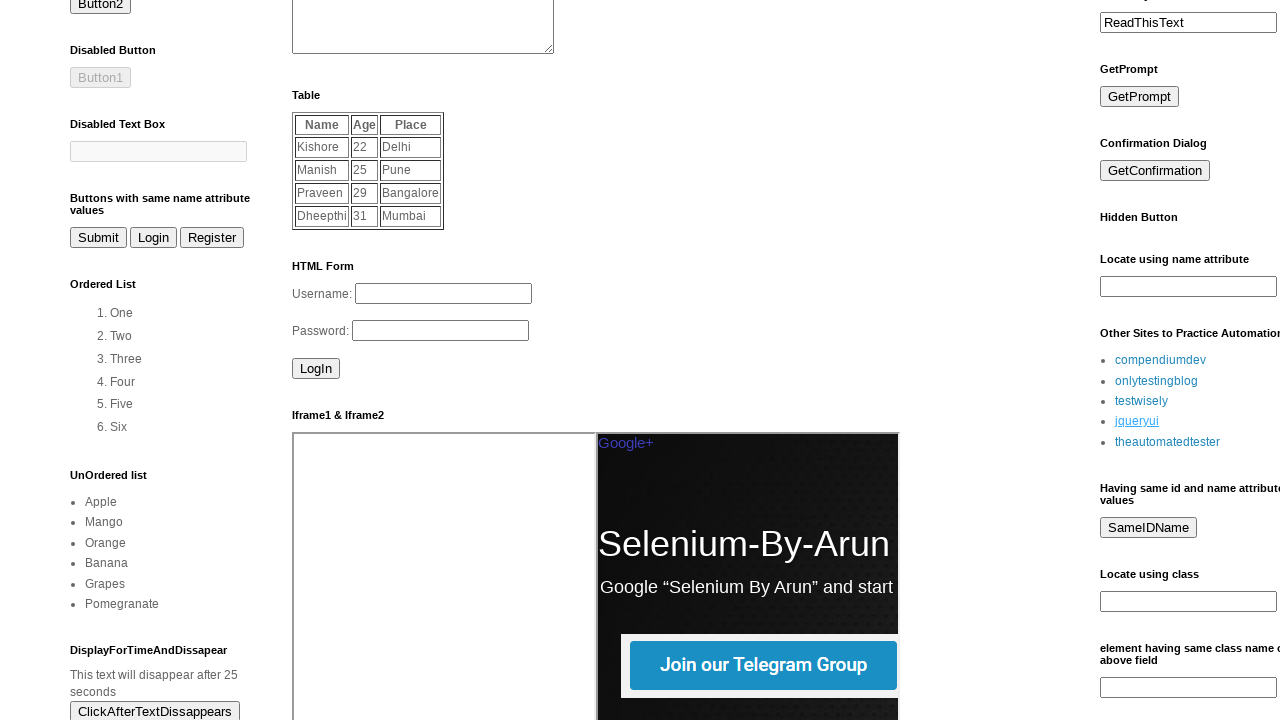

LinkList1 section loaded after navigating back from link 4
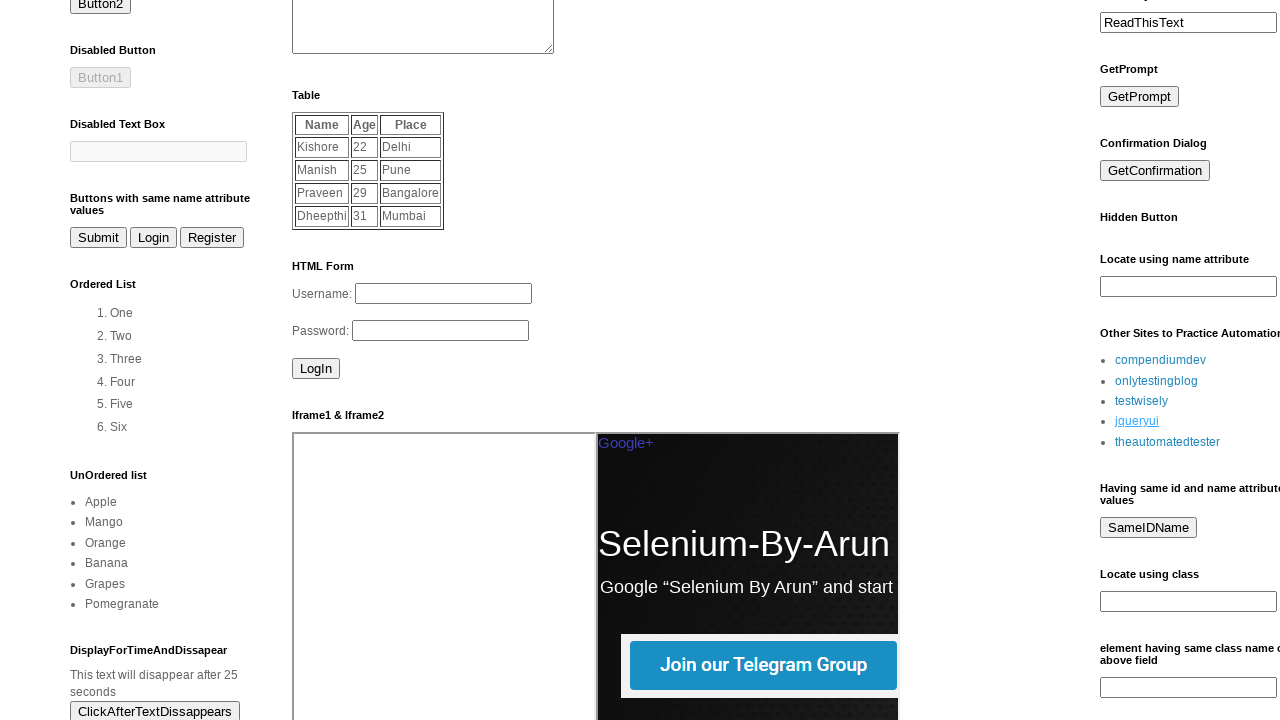

Re-queried links to avoid stale references before clicking link 5
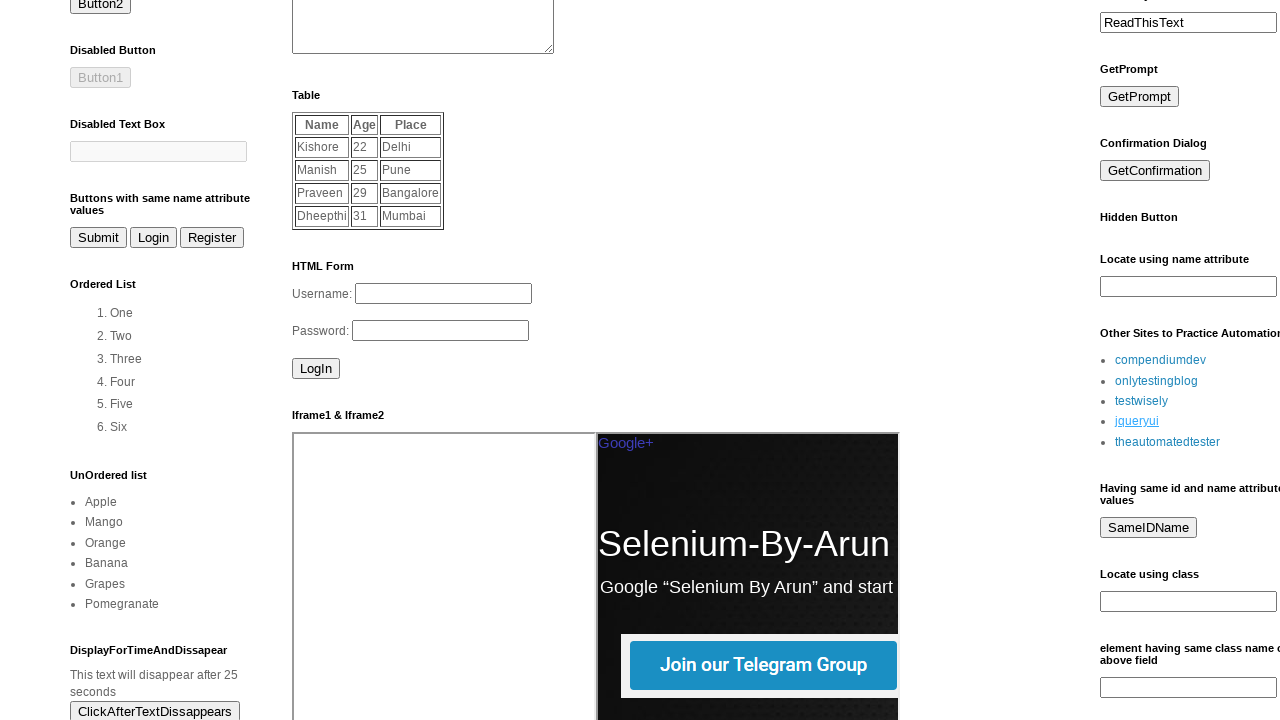

Clicked link 5 from LinkList1 at (1168, 442) on xpath=//div[@id='LinkList1']//a >> nth=4
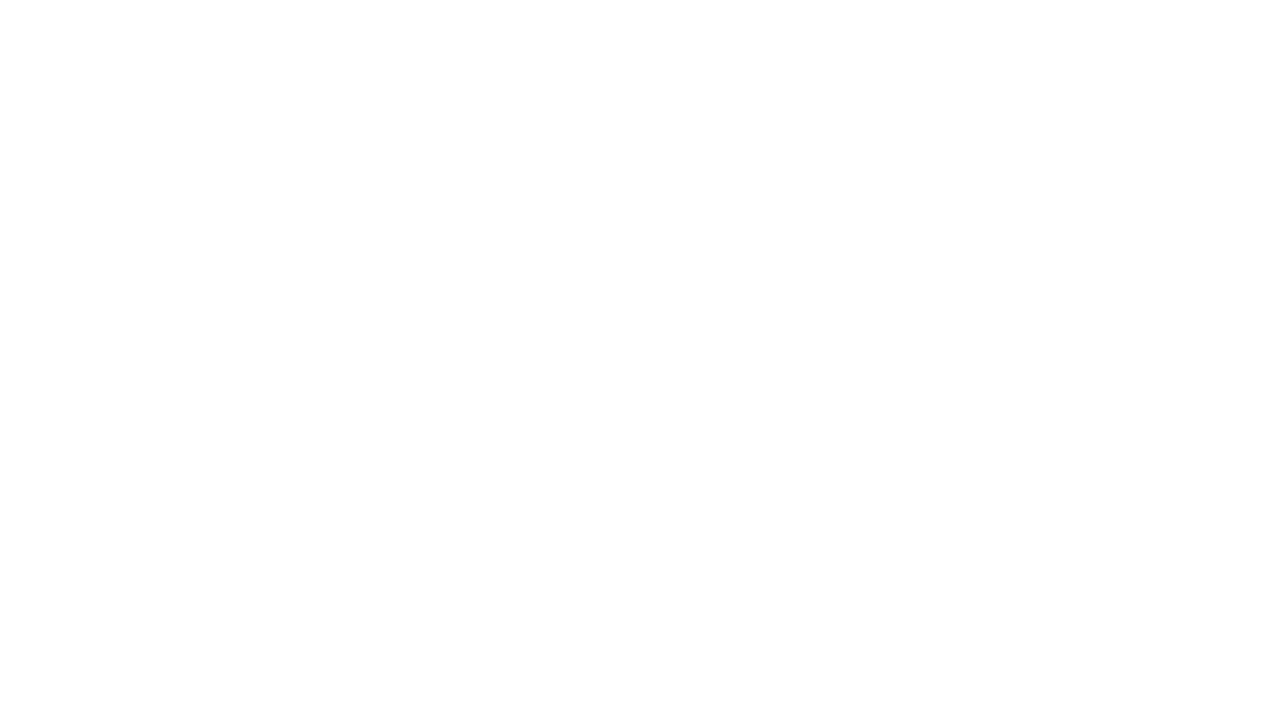

Waited 5 seconds for navigation after clicking link 5
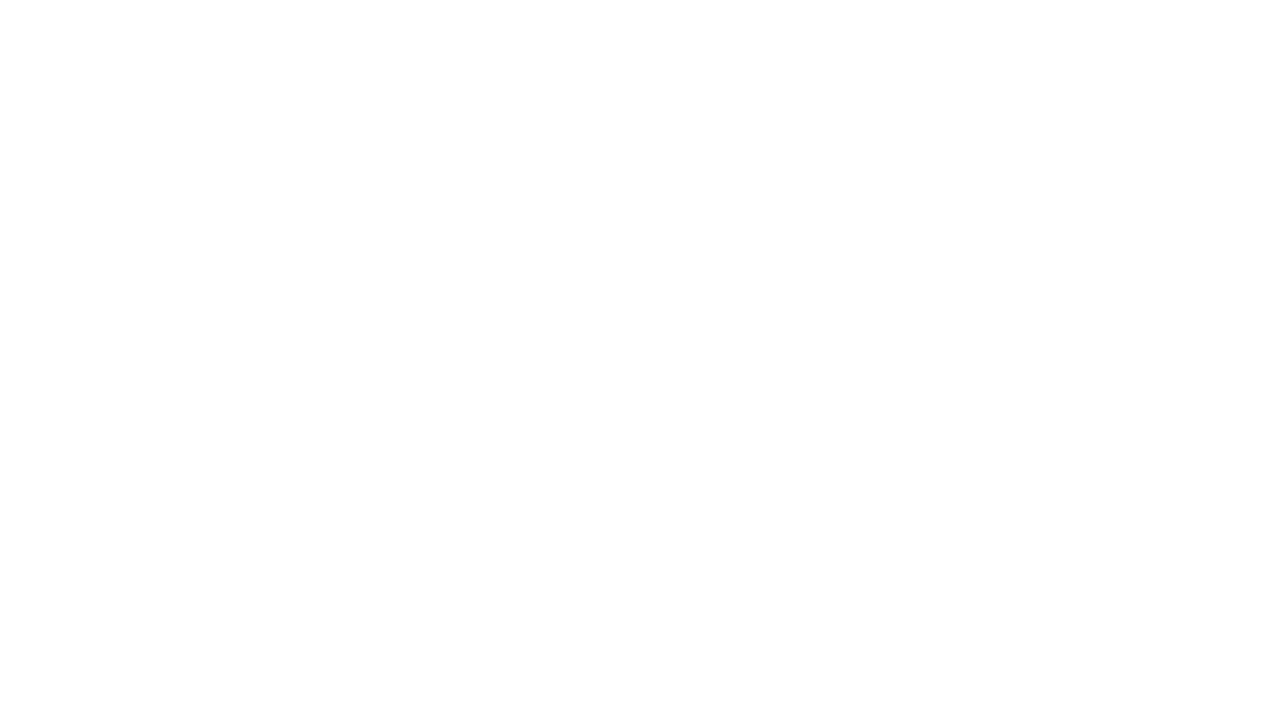

Navigated back to original page from link 5
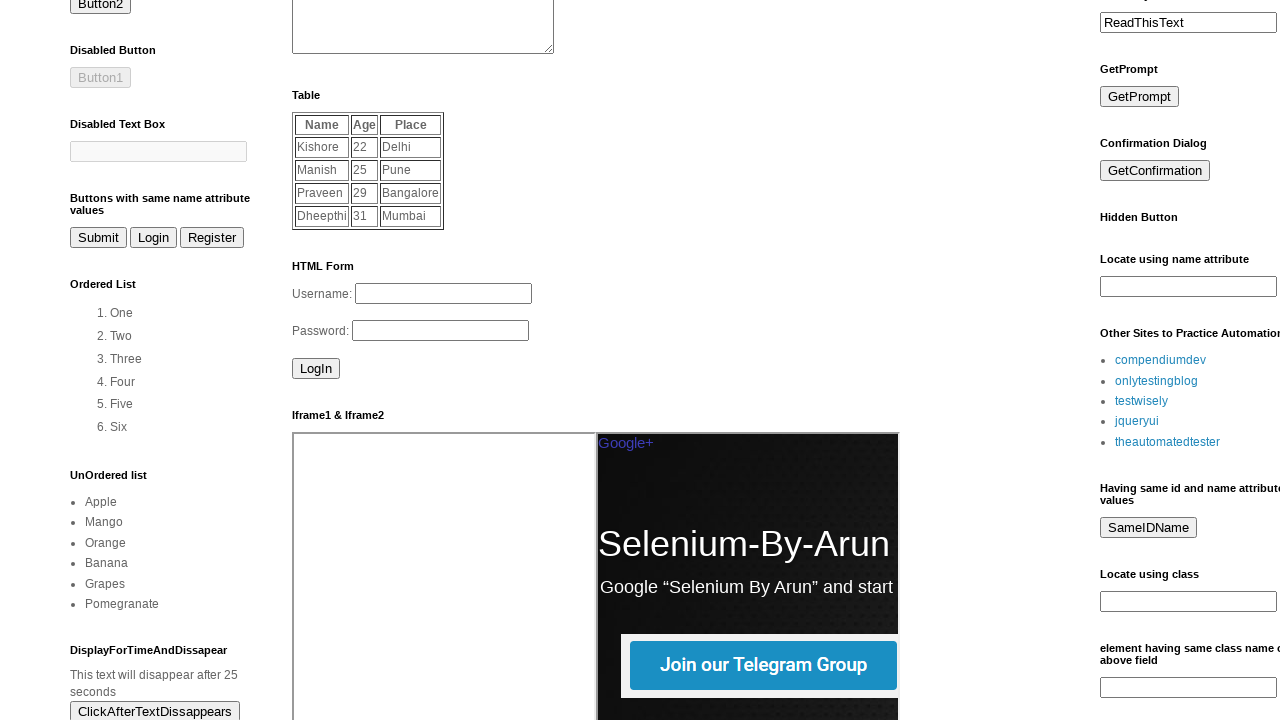

LinkList1 section loaded after navigating back from link 5
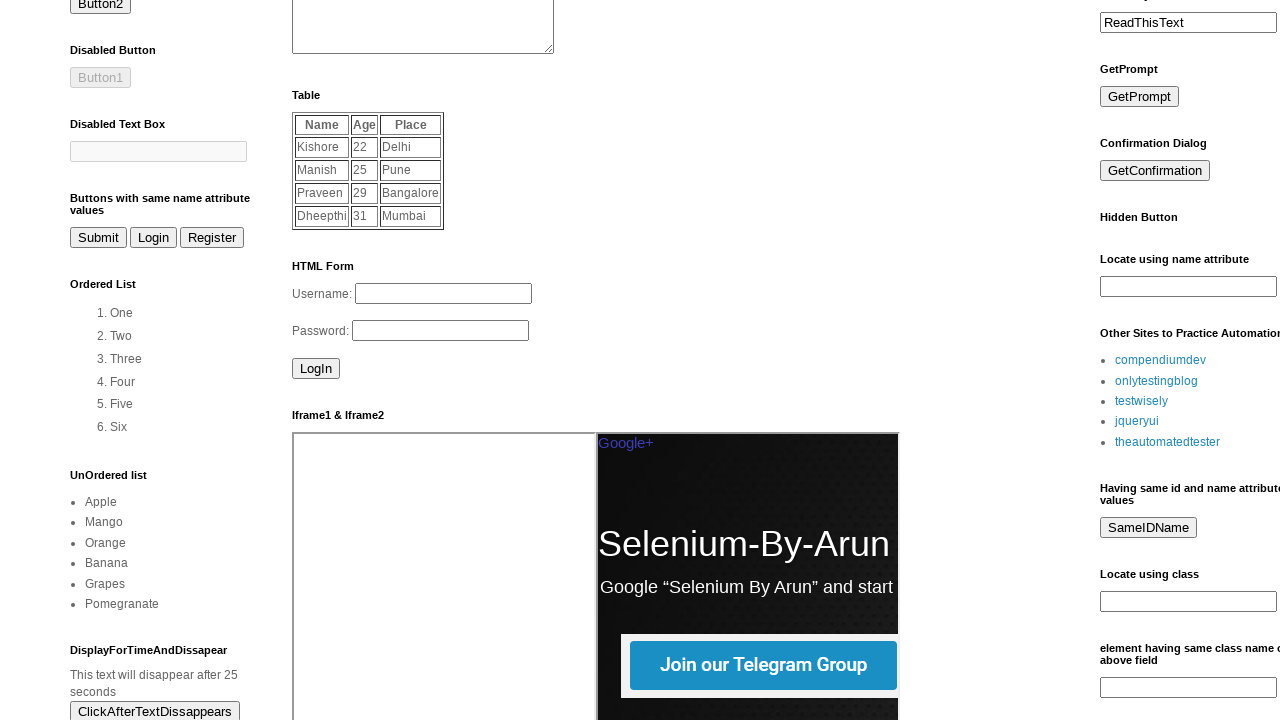

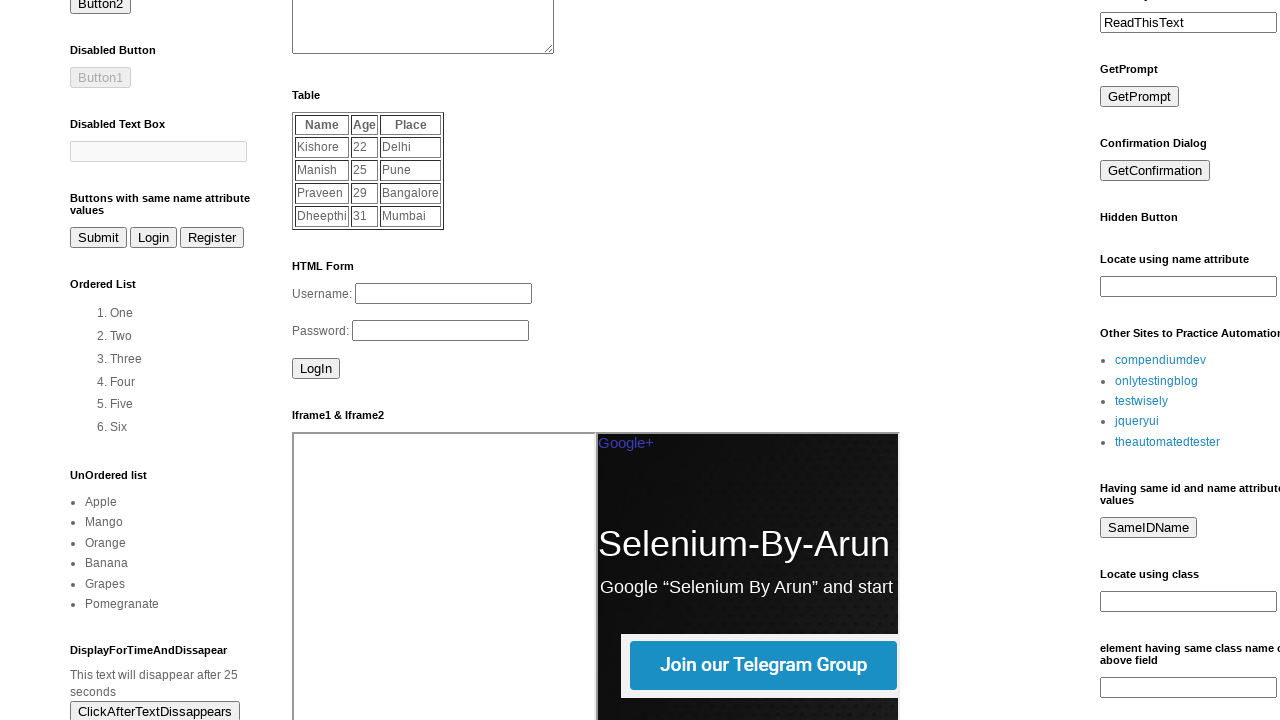